Navigates to a login practice page and verifies the page loads correctly

Starting URL: https://rahulshettyacademy.com/loginpagePractise/

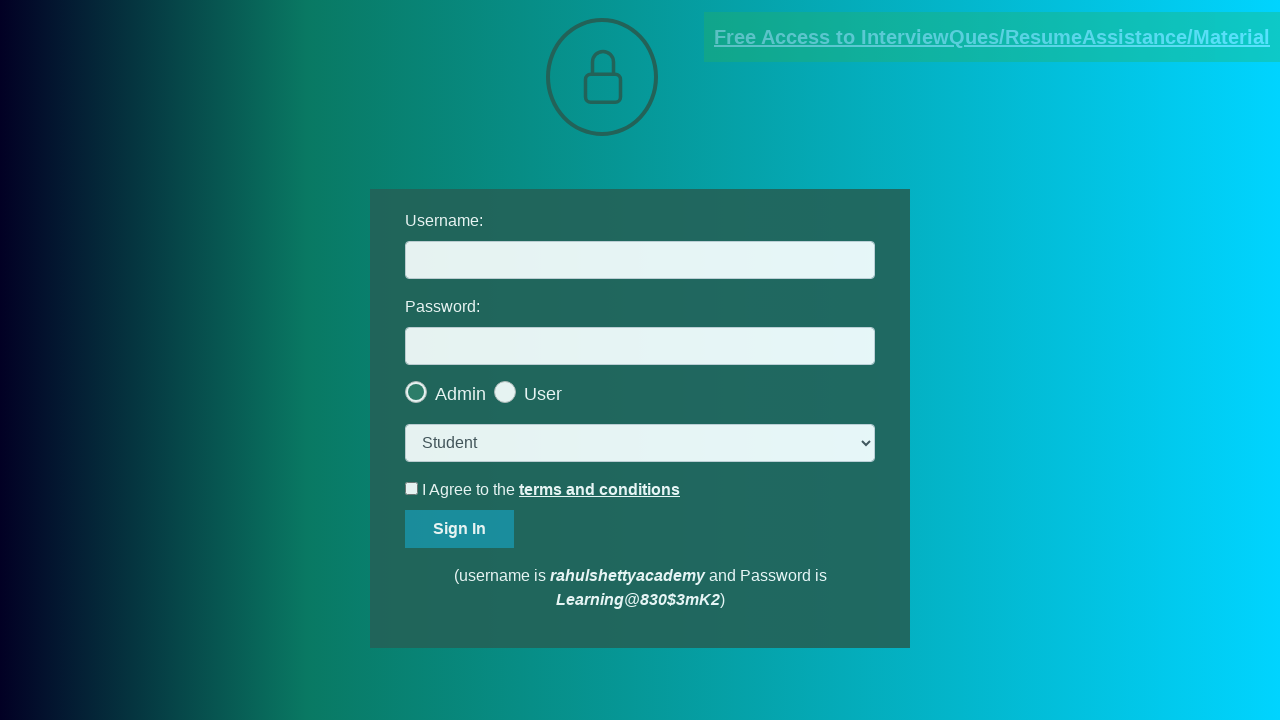

Page DOM content loaded
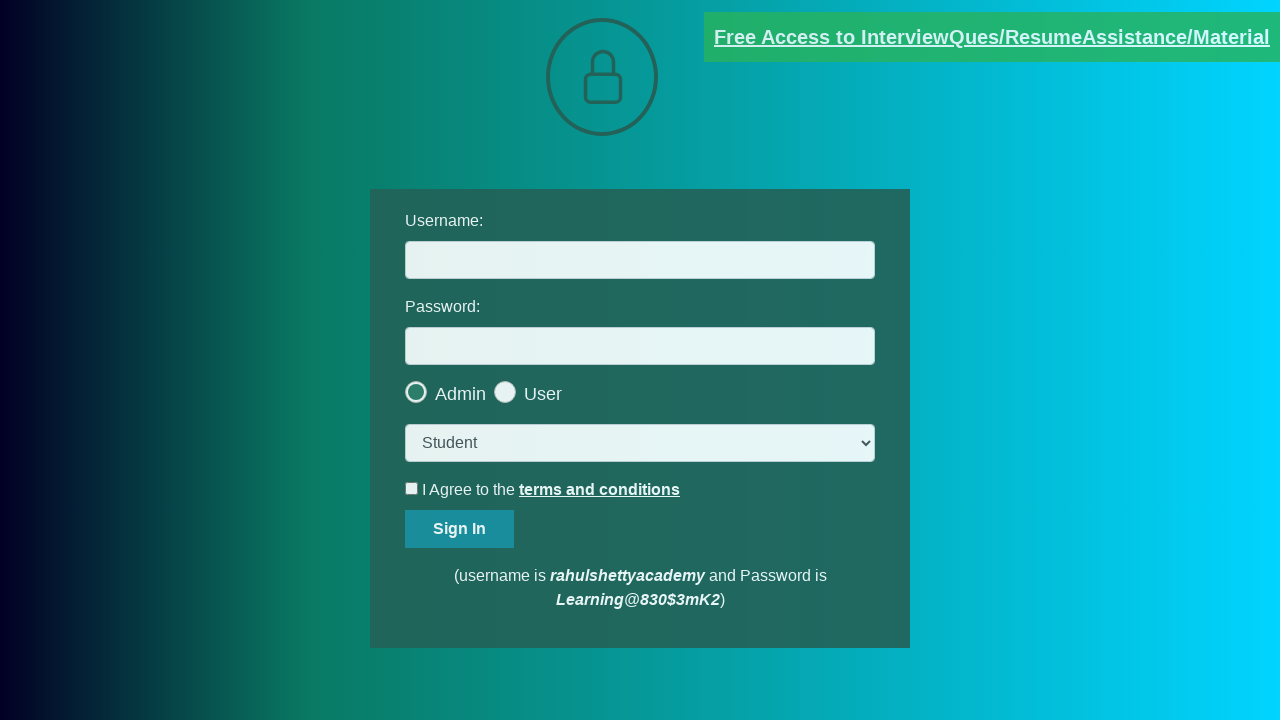

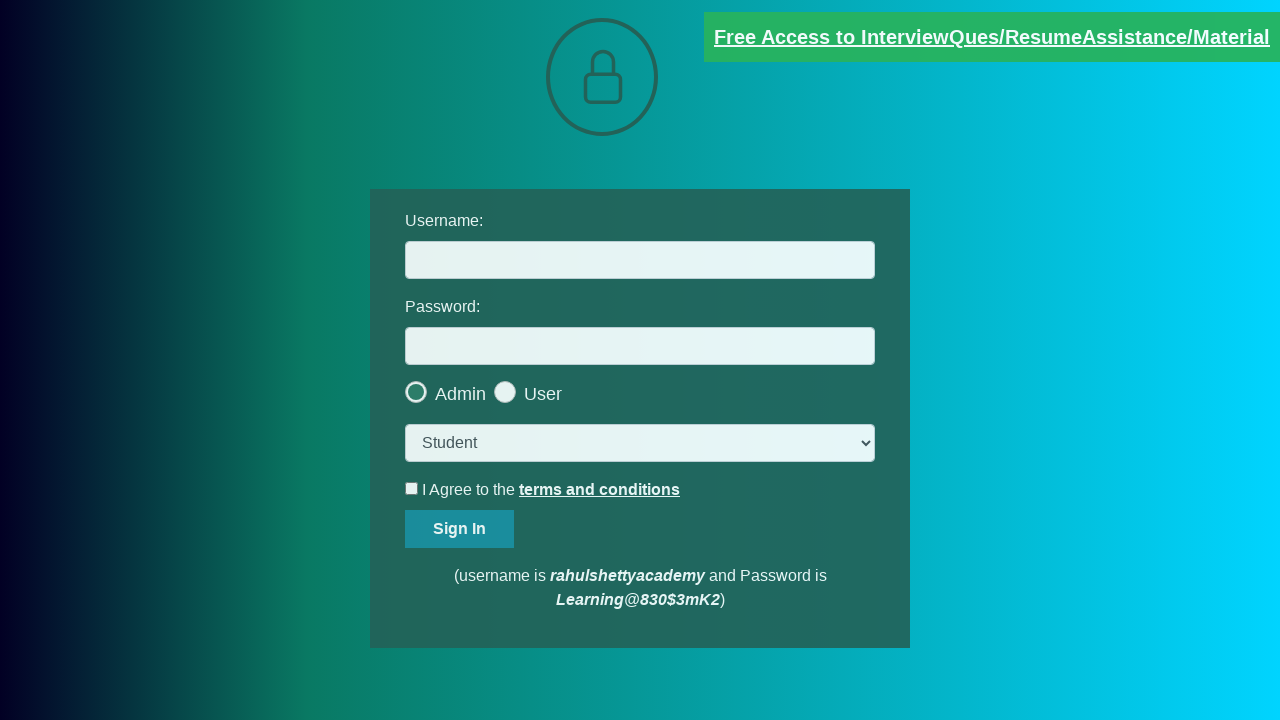